Tests that clicking the "About Scratch" footer link navigates to the correct /about page

Starting URL: https://scratch.mit.edu

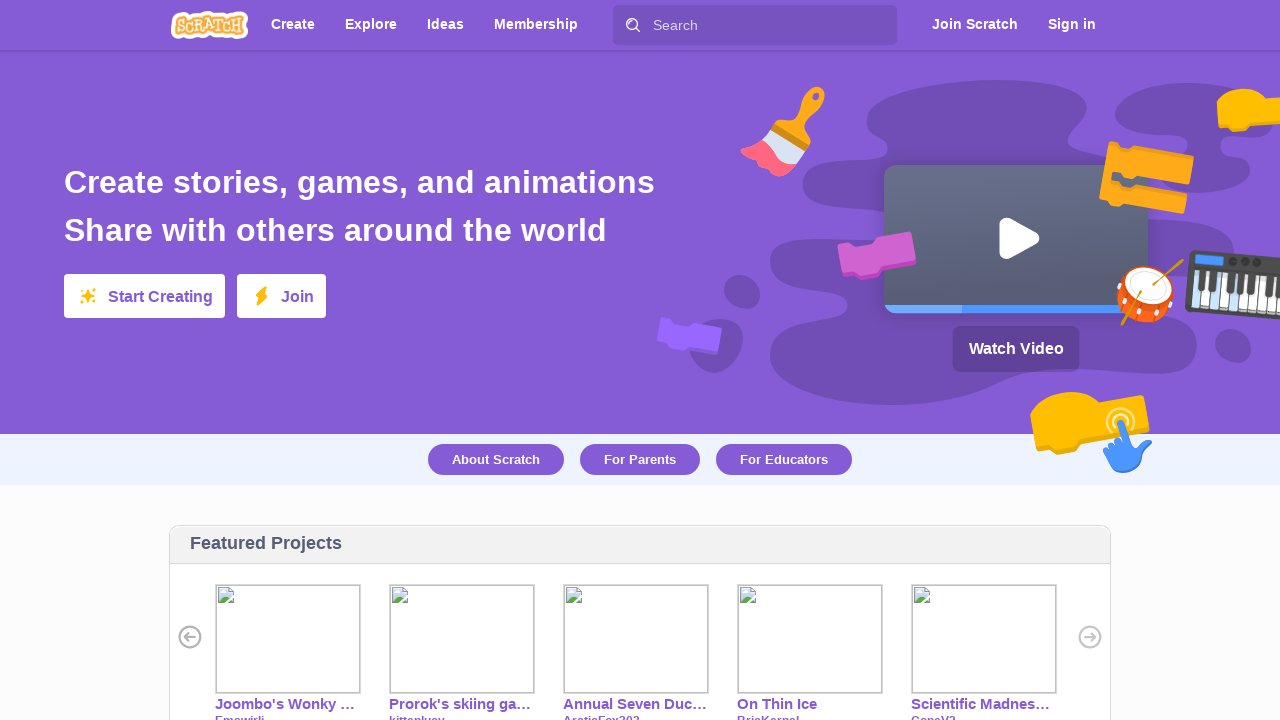

Footer element loaded and became visible
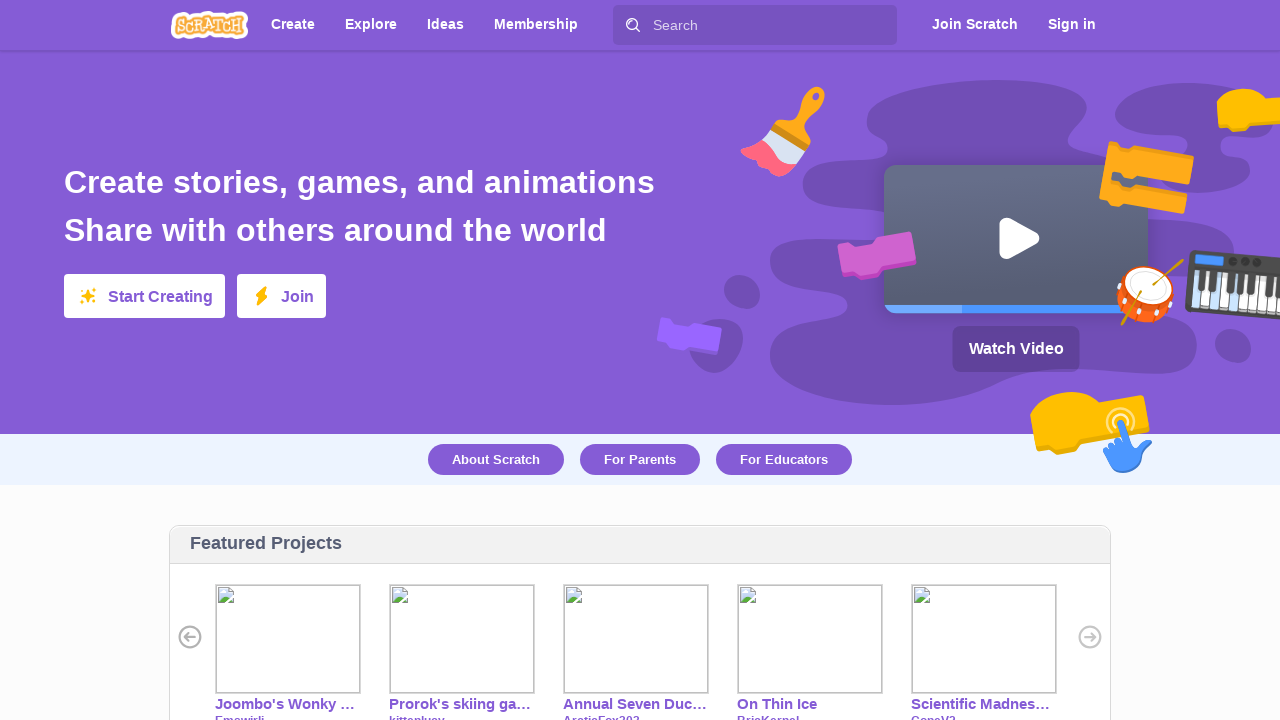

Clicked the 'About Scratch' footer link at (496, 460) on text=About Scratch
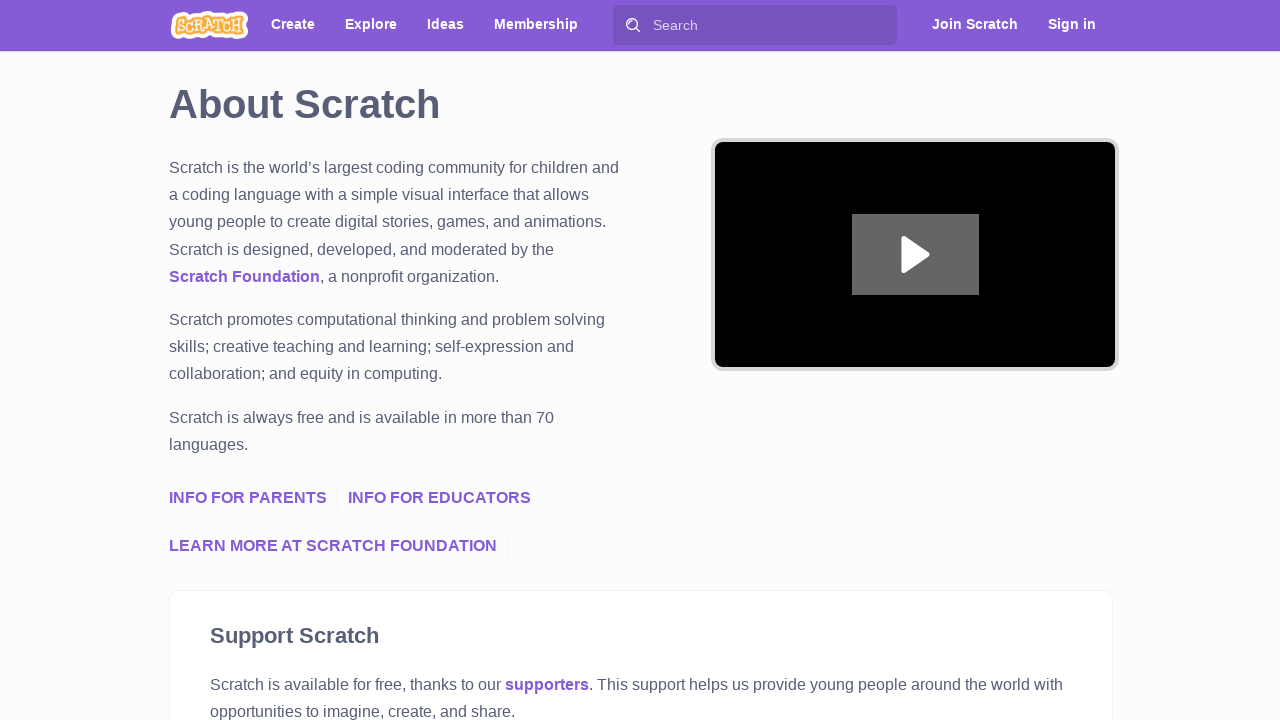

Successfully navigated to the /about page
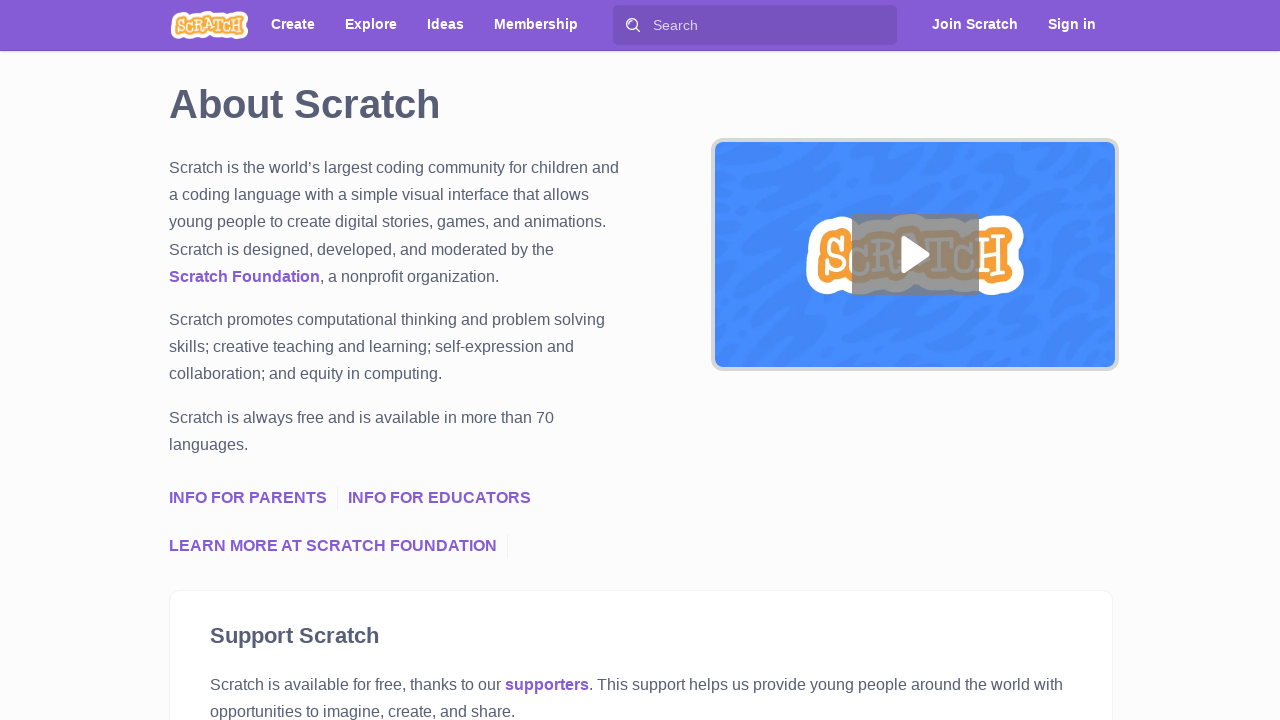

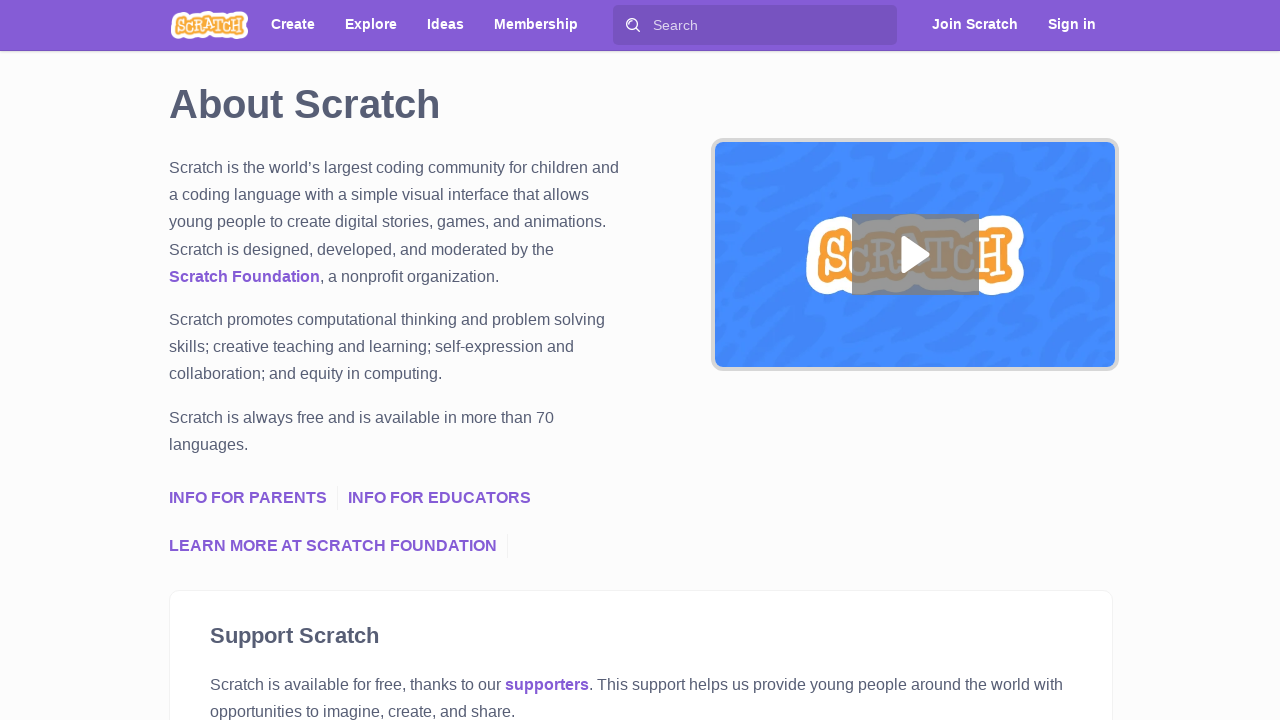